Tests tooltip functionality by hovering over a button and verifying the tooltip appears

Starting URL: https://demoqa.com/tool-tips

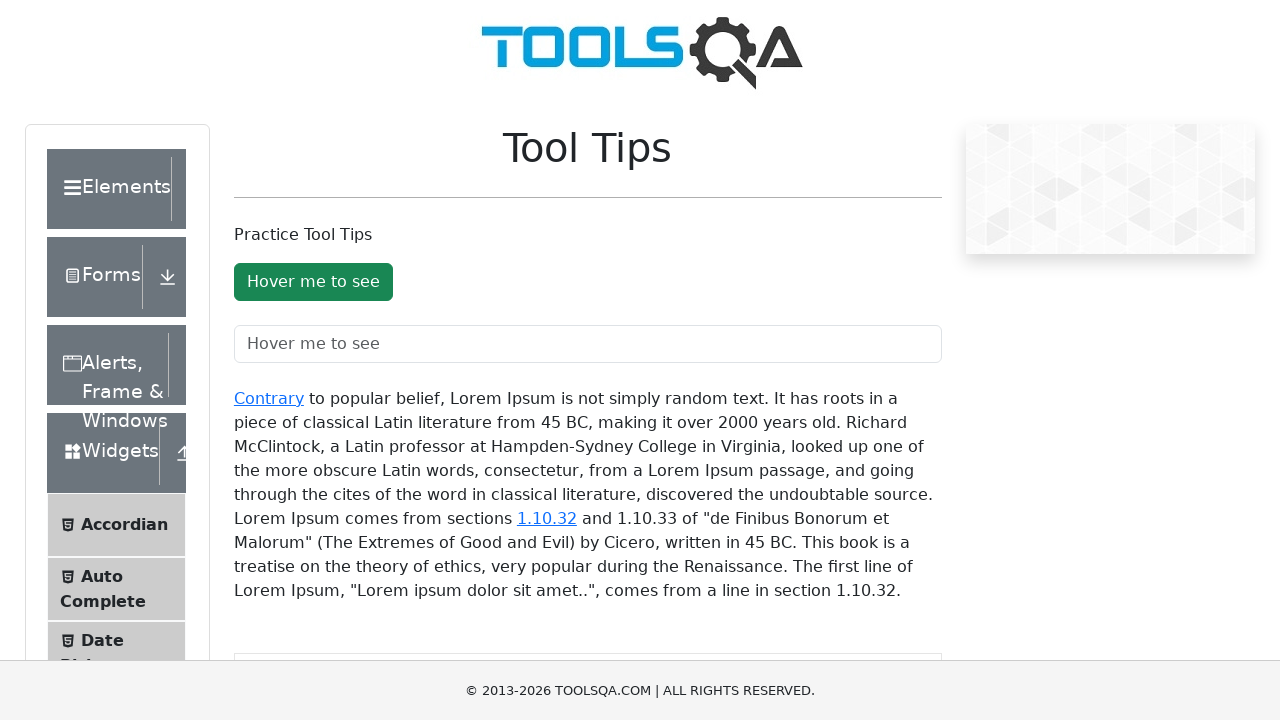

Waited 5 seconds for page to load and ads to appear
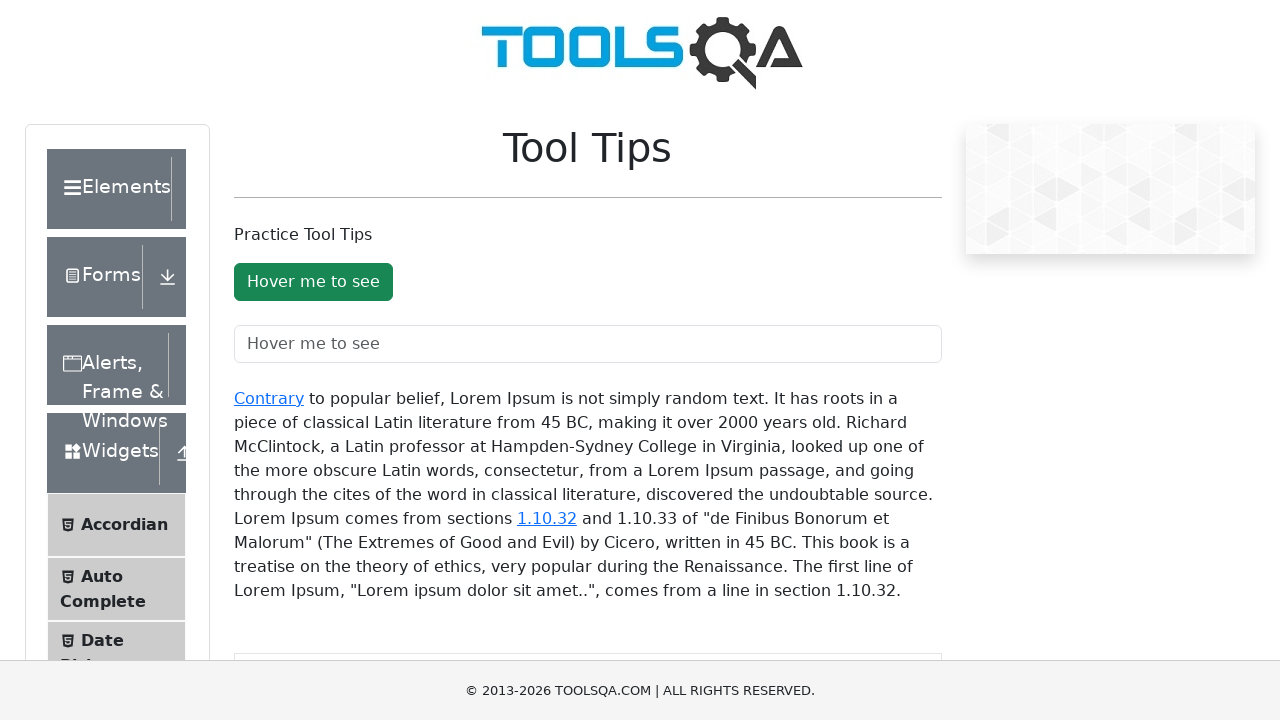

Hovered over the tooltip button at (313, 282) on #toolTipButton
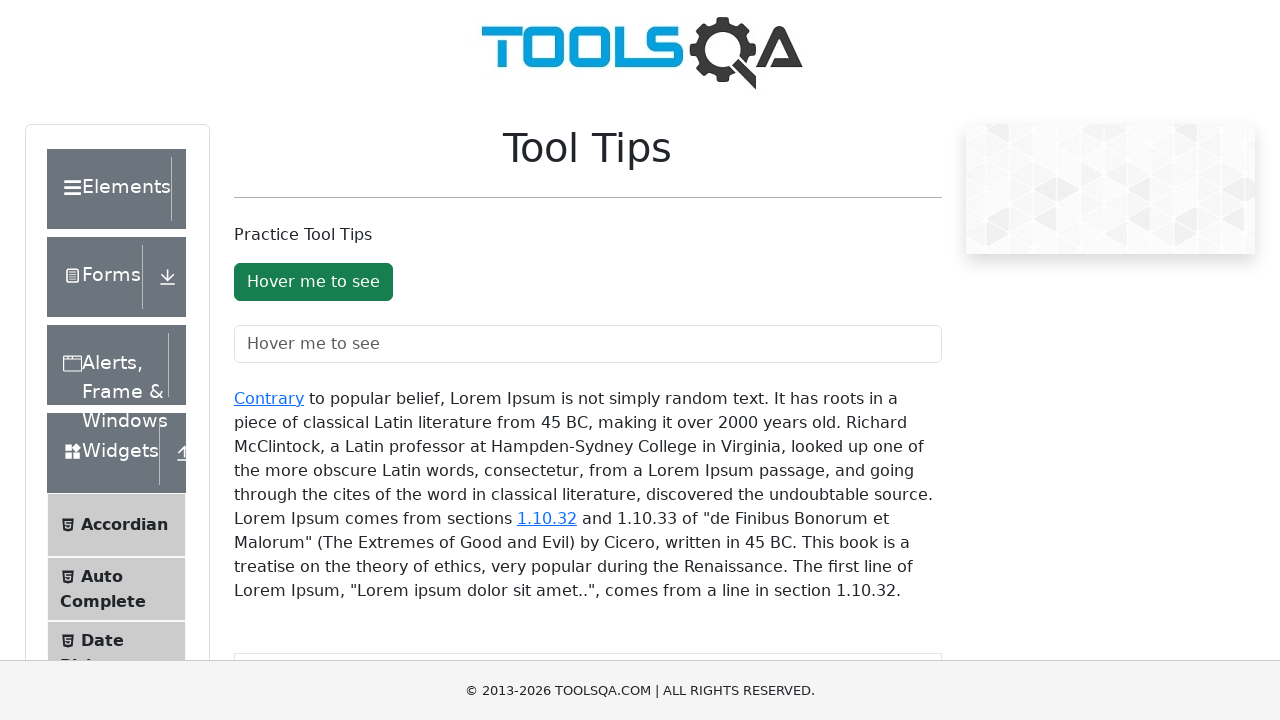

Waited 1 second for tooltip to appear
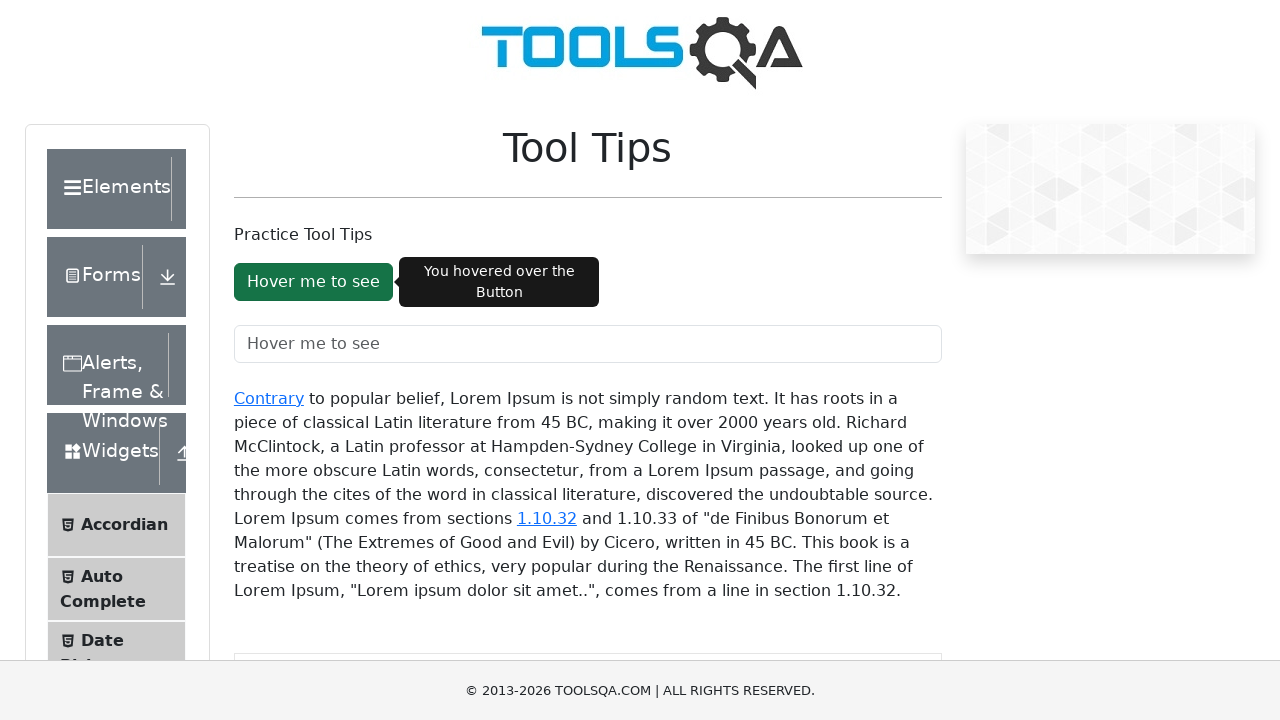

Verified tooltip element is visible on the page
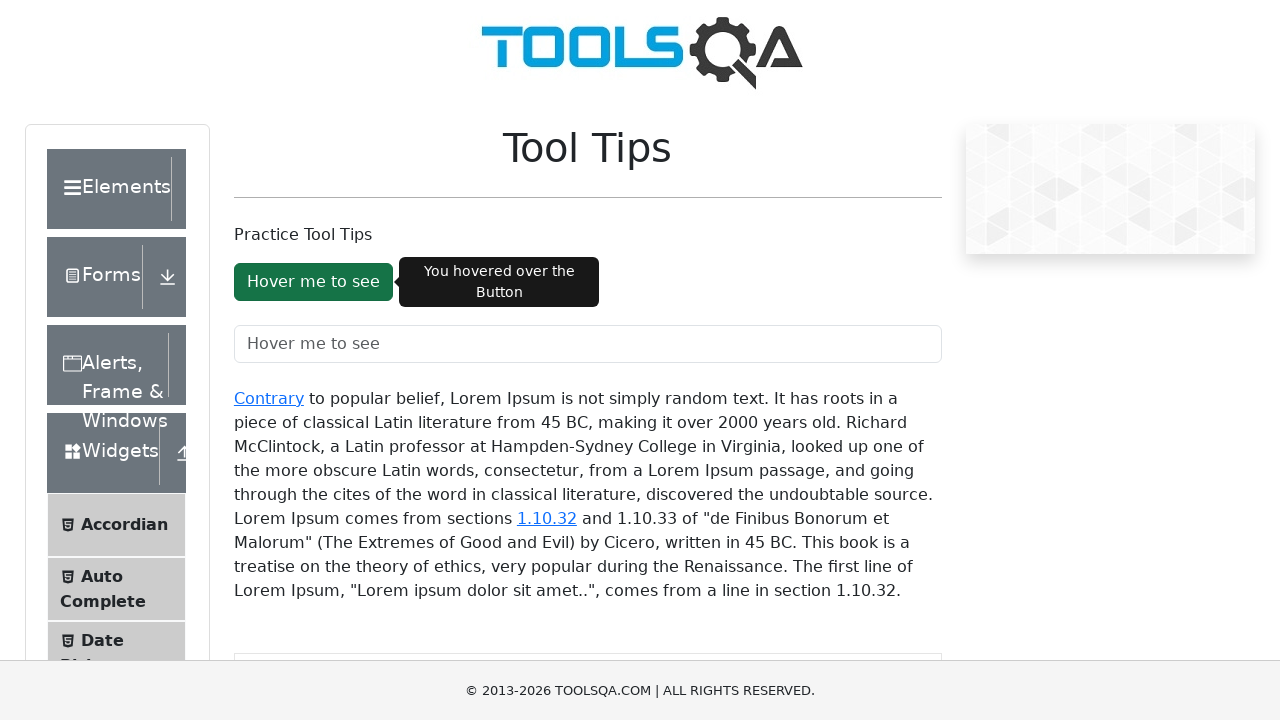

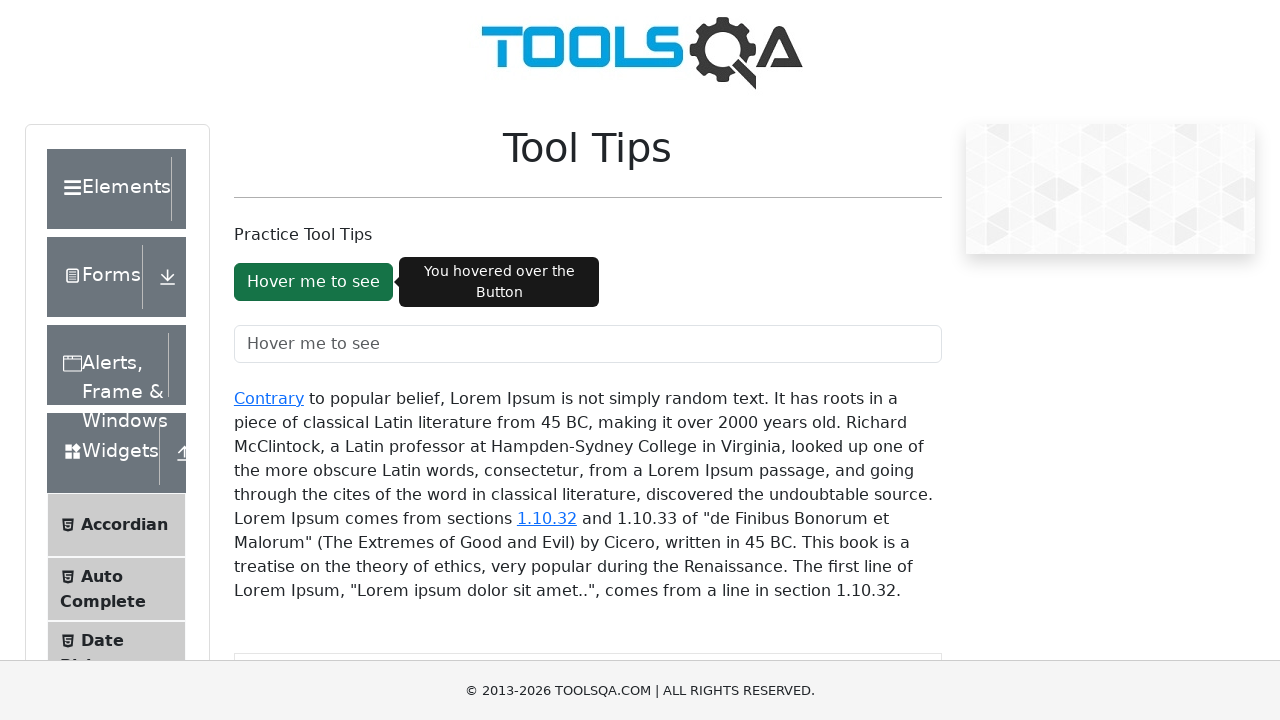